Tests a registration form by filling in first name, last name, and email fields, submitting the form, and verifying the success message is displayed.

Starting URL: http://suninjuly.github.io/registration1.html

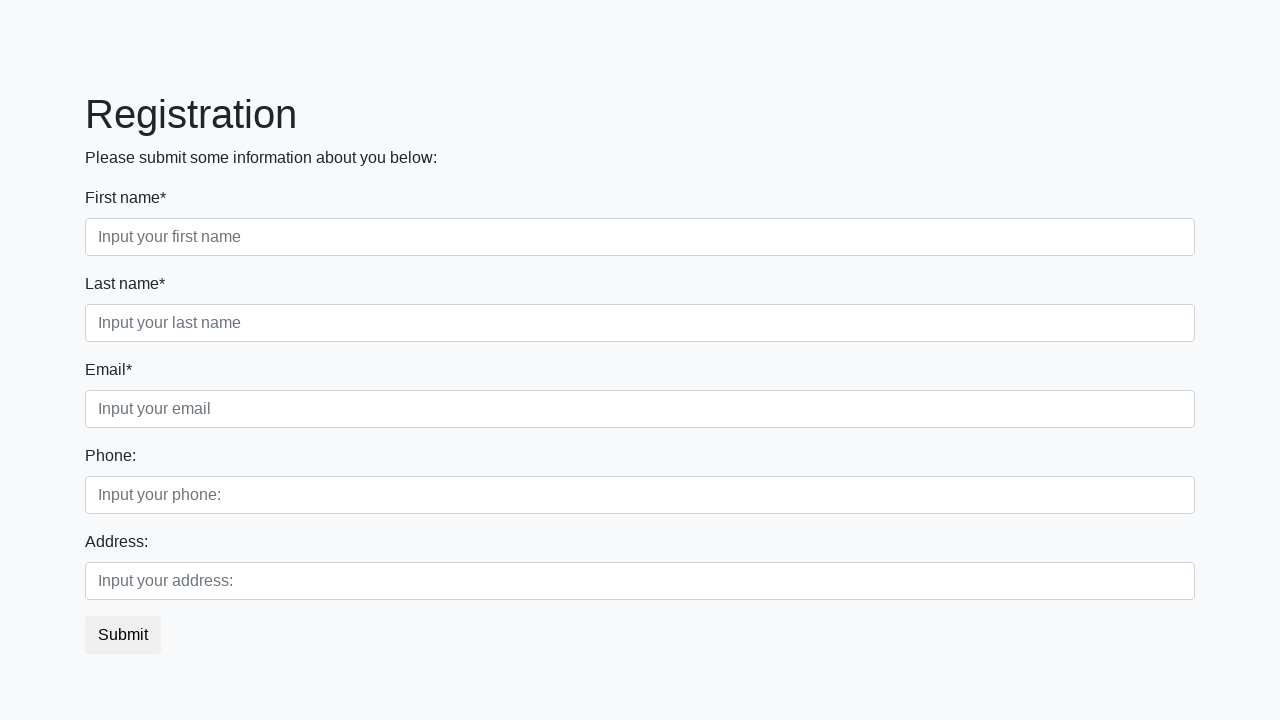

Filled first name field with 'Michael' on .first_block>.first_class>input
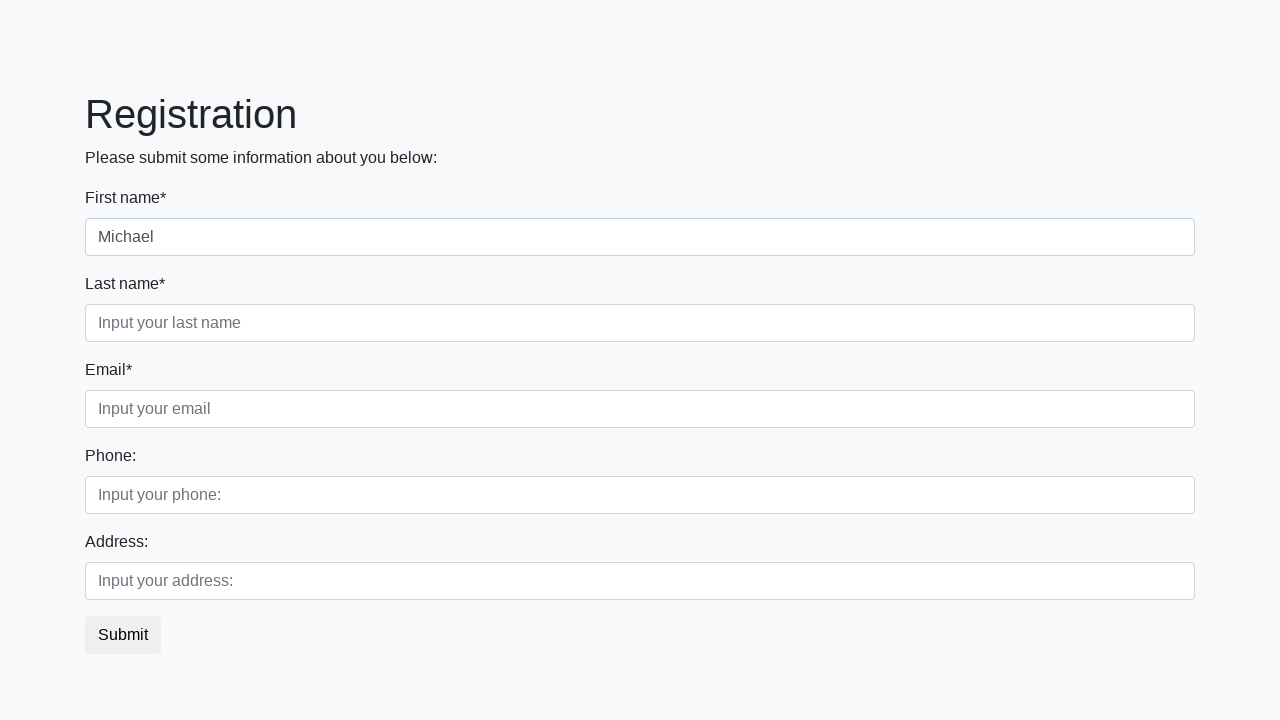

Filled last name field with 'Johnson' on .first_block>.second_class>input
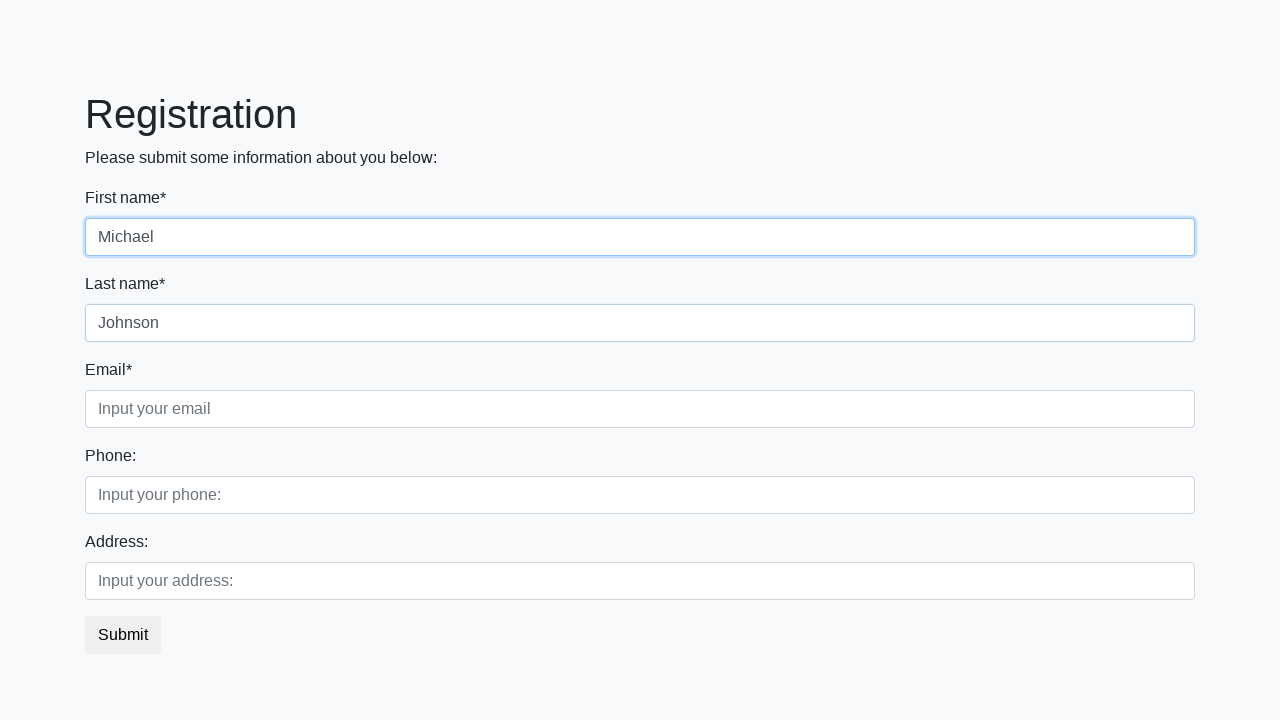

Filled email field with 'mjohnson@testmail.com' on .first_block>.third_class>input
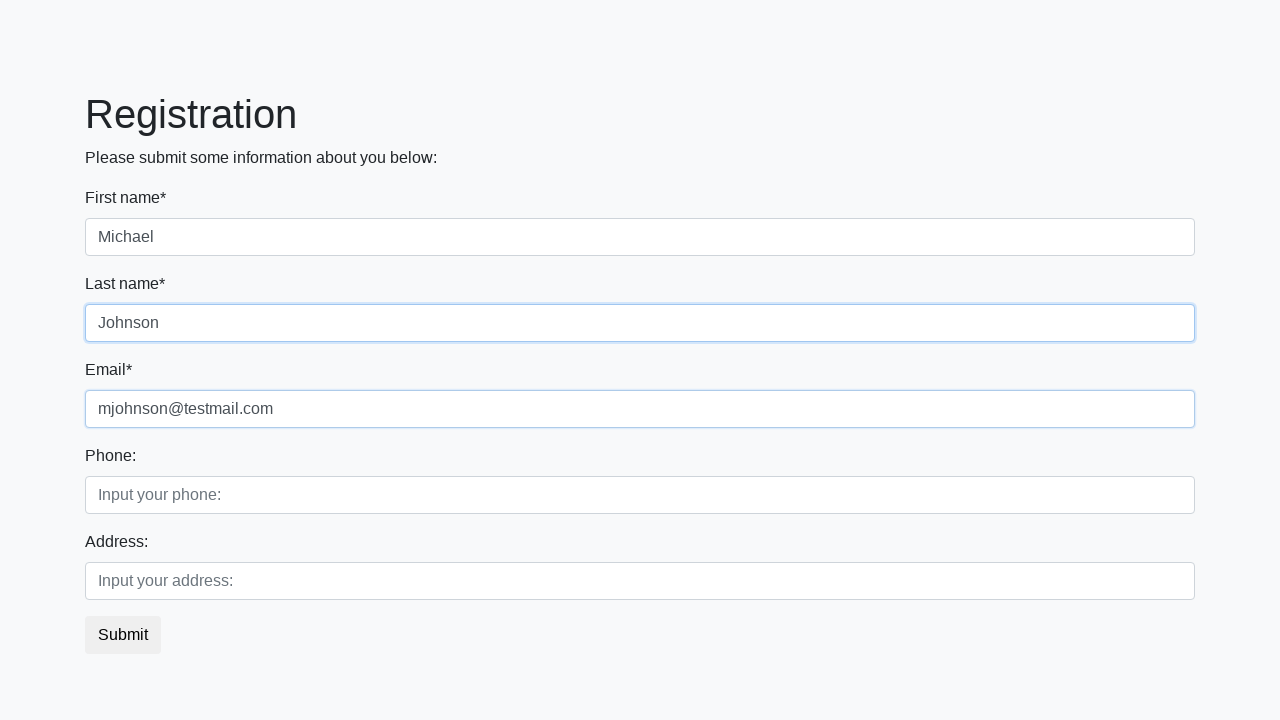

Clicked submit button to register at (123, 635) on button.btn
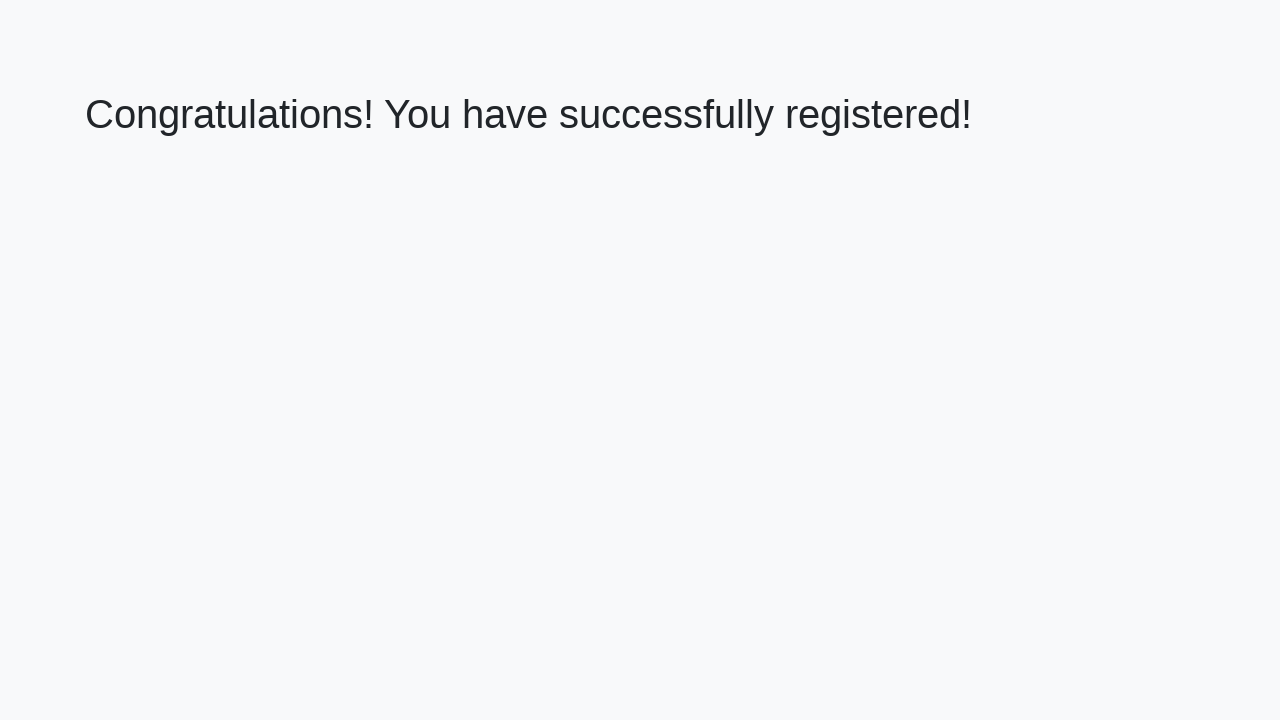

Success message heading loaded
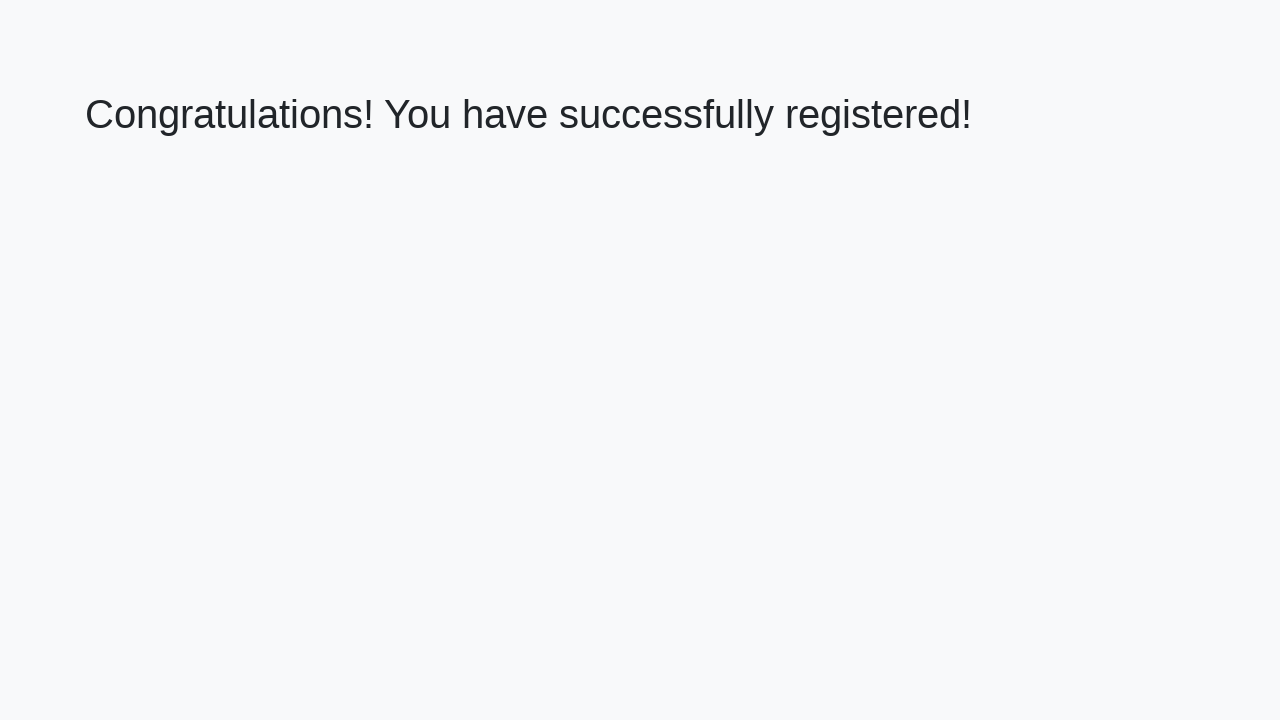

Retrieved success message text
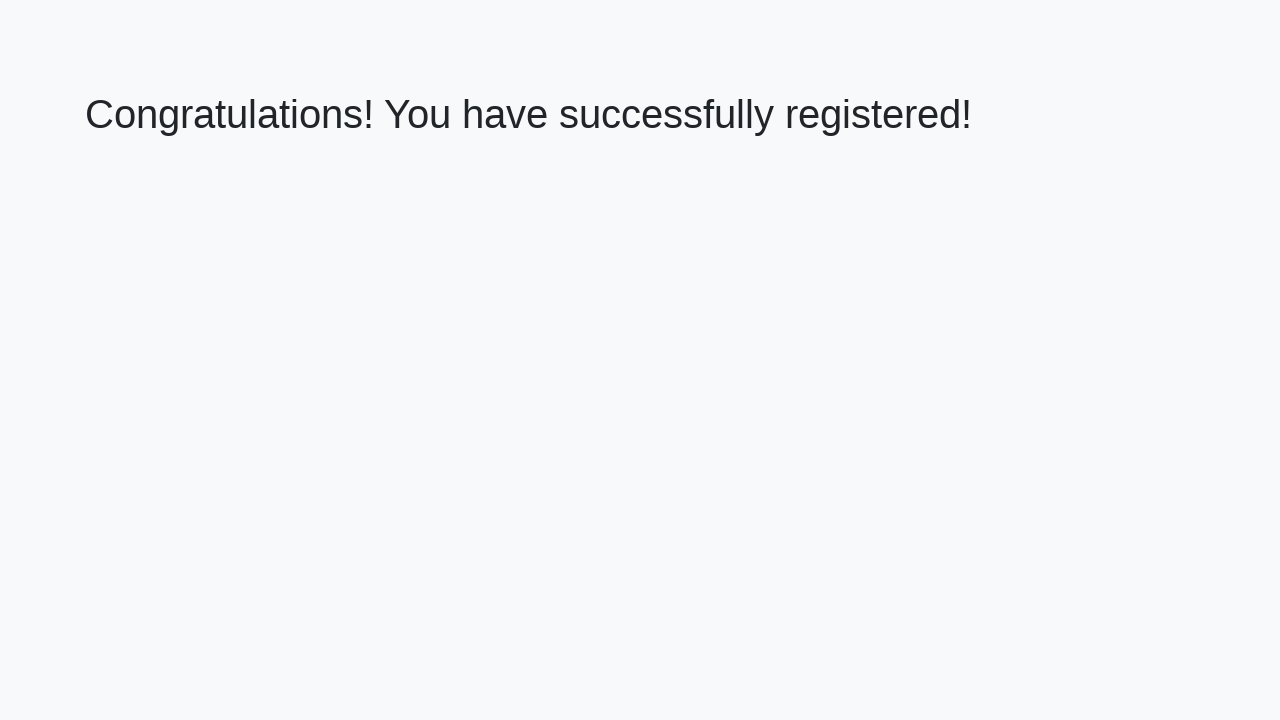

Verified success message: 'Congratulations! You have successfully registered!'
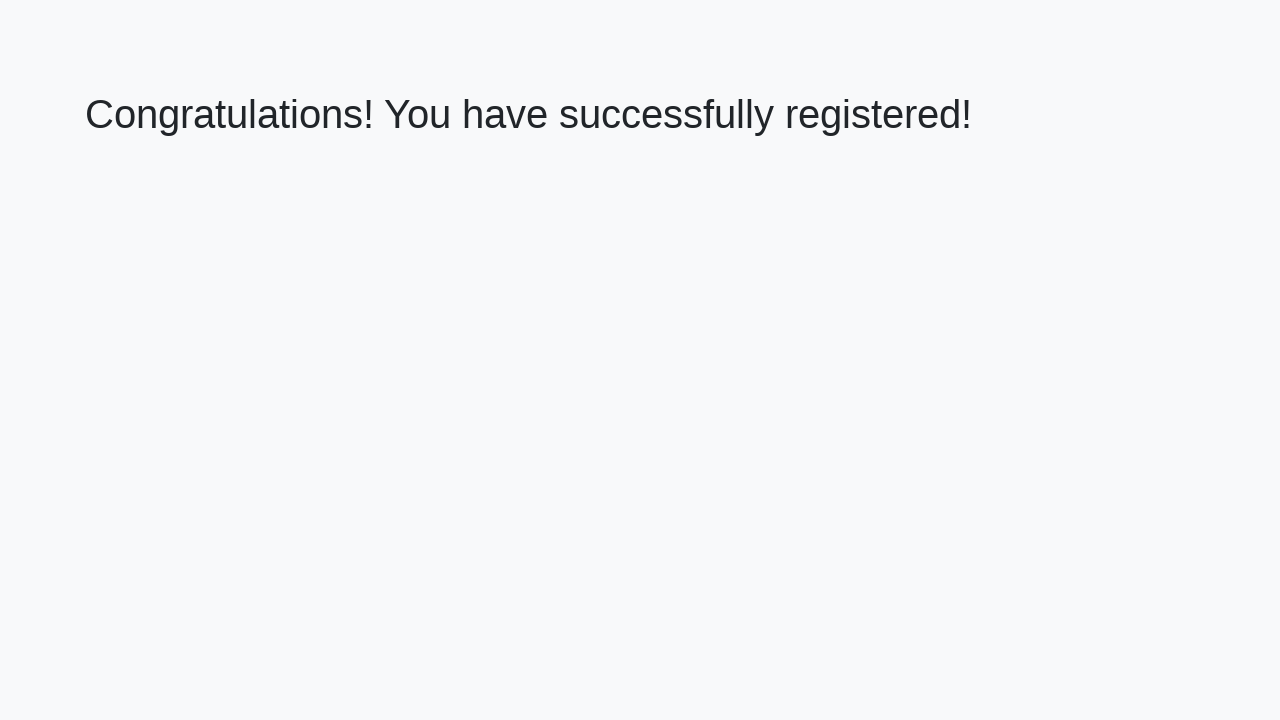

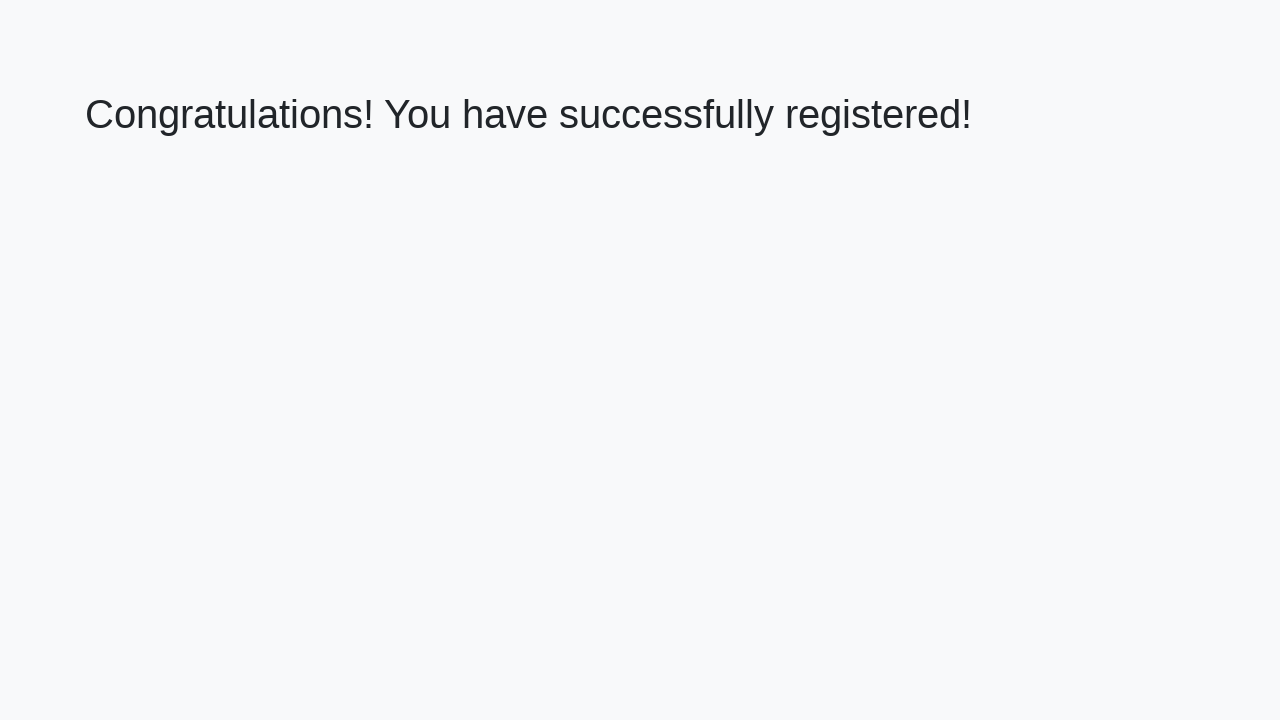